Tests alert handling by entering text and accepting an alert dialog

Starting URL: https://rahulshettyacademy.com/AutomationPractice/

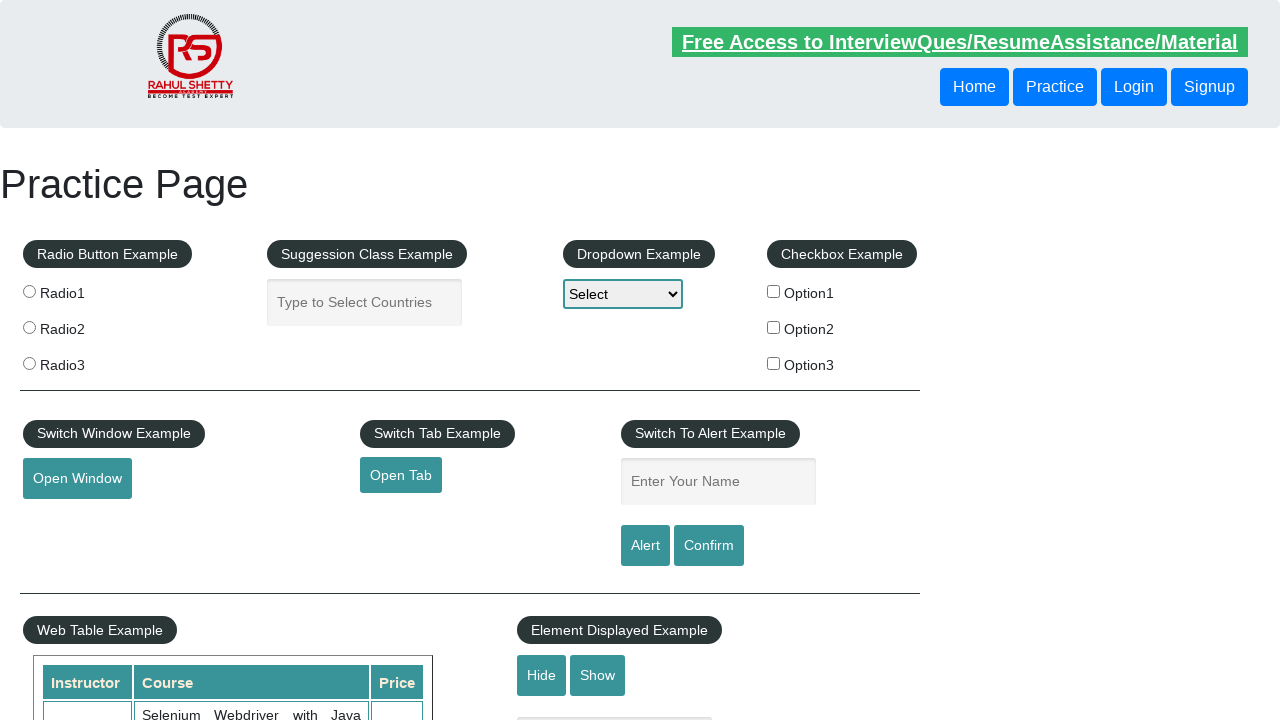

Entered 'akshay' in the name textbox on input[name='enter-name']
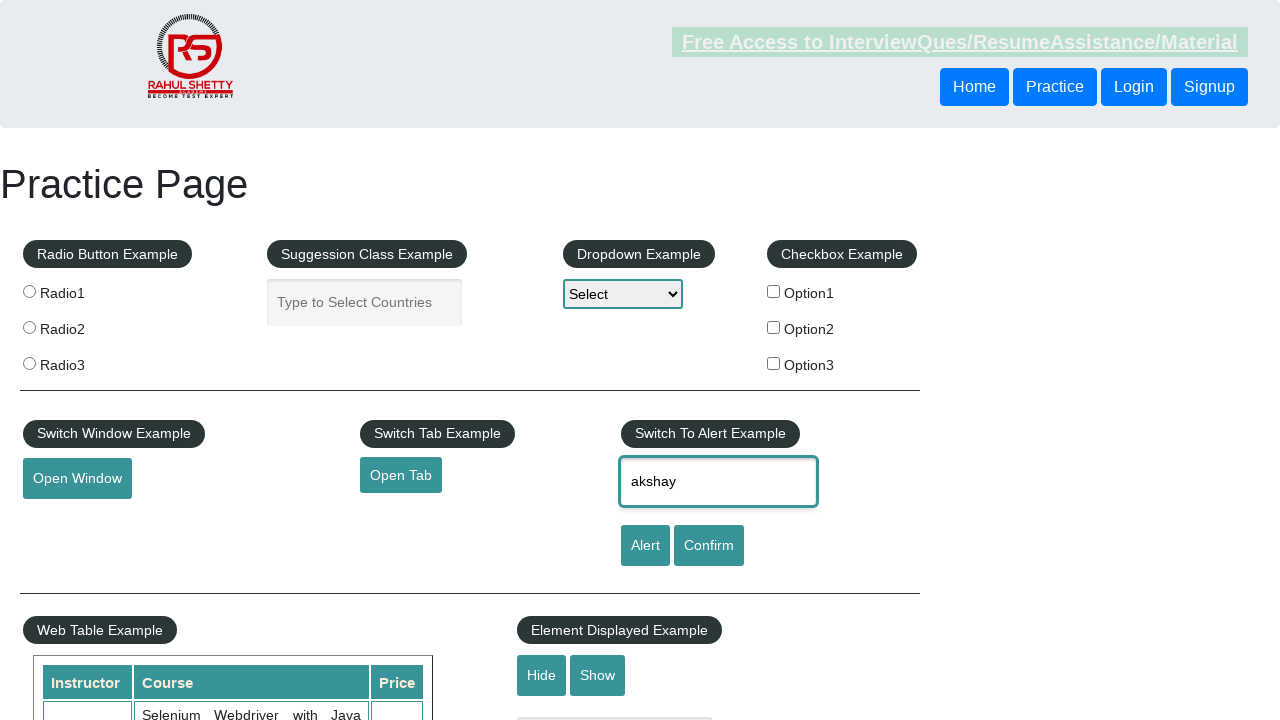

Set up dialog handler to automatically accept alerts
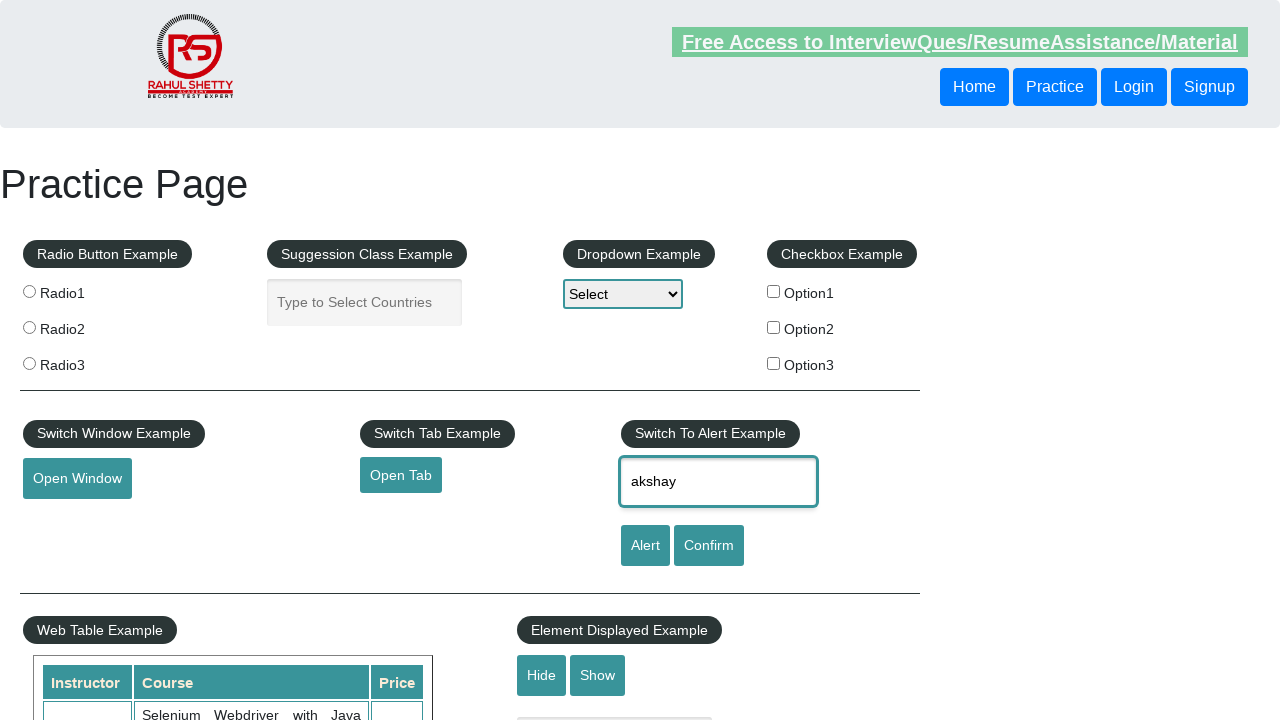

Clicked Alert button to trigger alert dialog at (645, 546) on input[value='Alert']
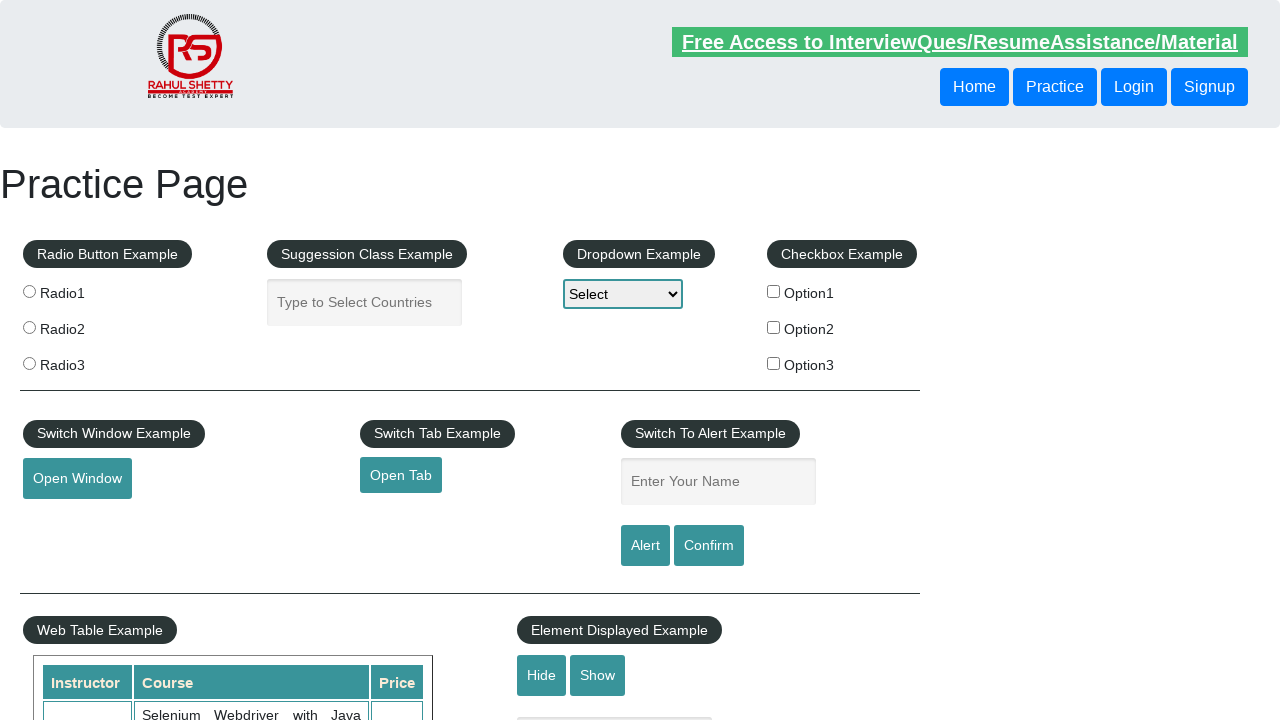

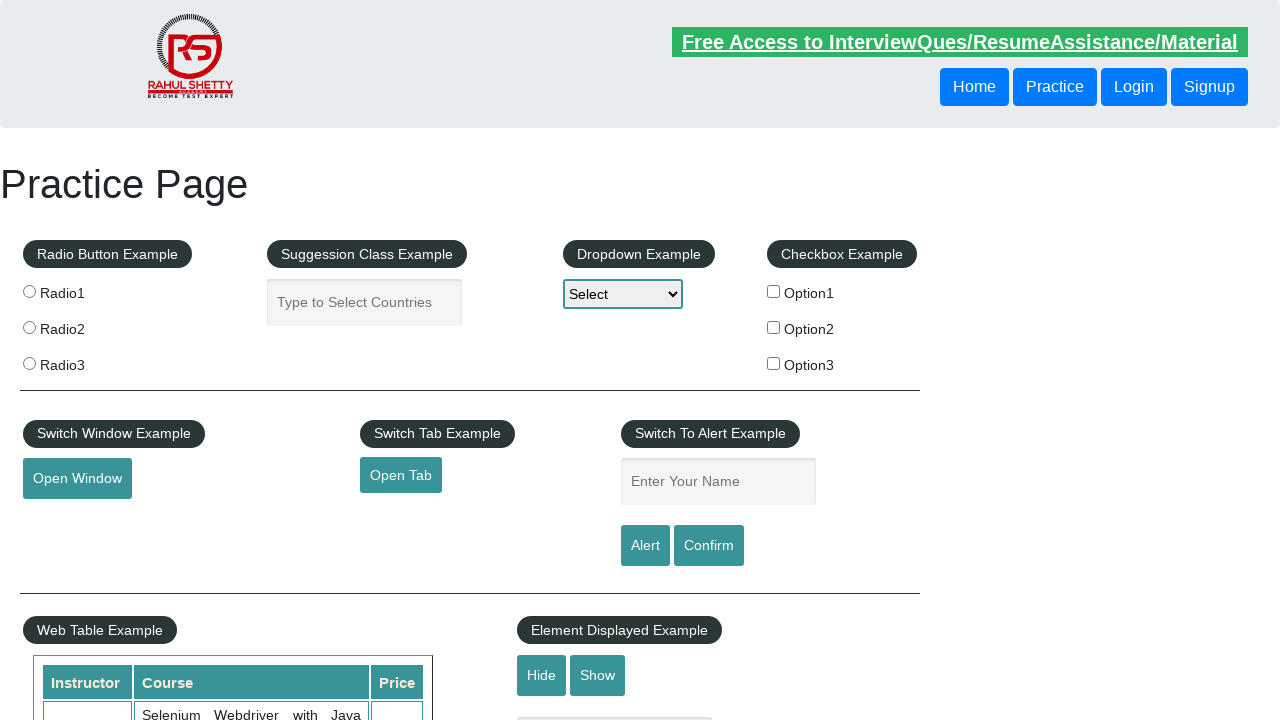